Navigates to the Playwright Vietnam materials page and clicks on the "Bài học 4: Personal notes" lesson hyperlink to access the personal notes section.

Starting URL: https://material.playwrightvn.com/

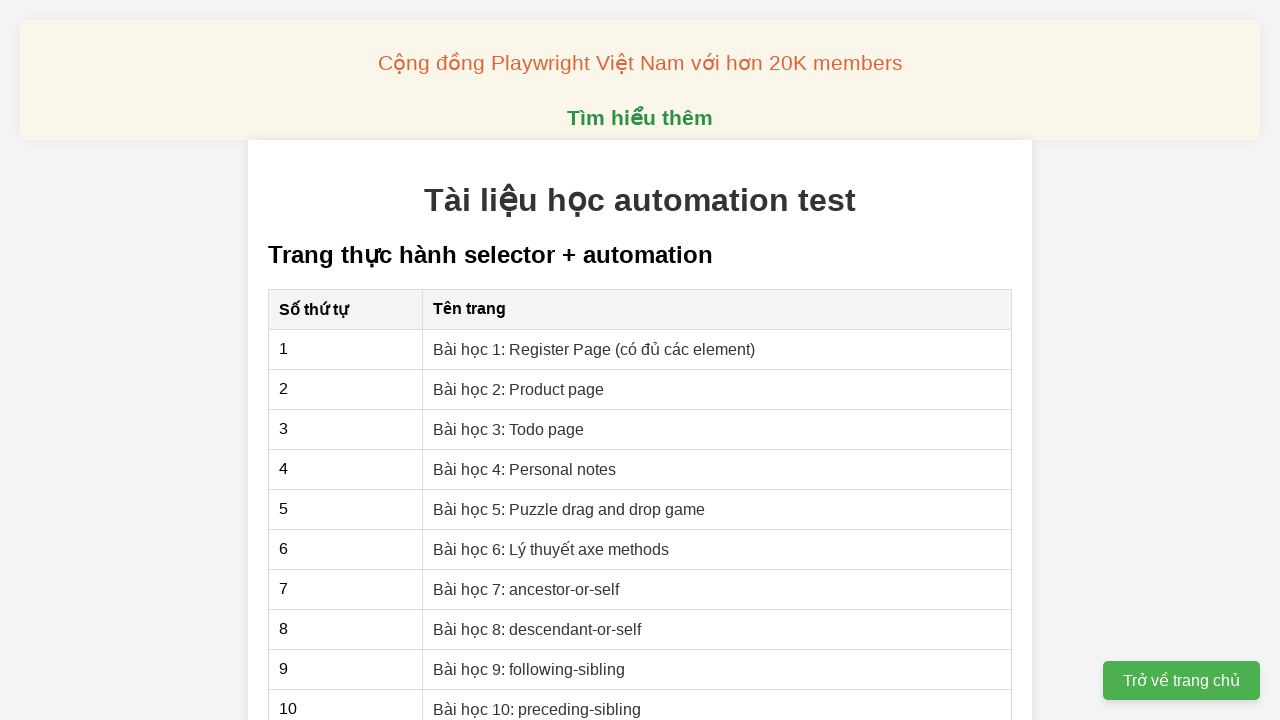

Clicked on 'Bài học 4: Personal notes' lesson hyperlink at (525, 469) on xpath=//a[text()='Bài học 4: Personal notes']
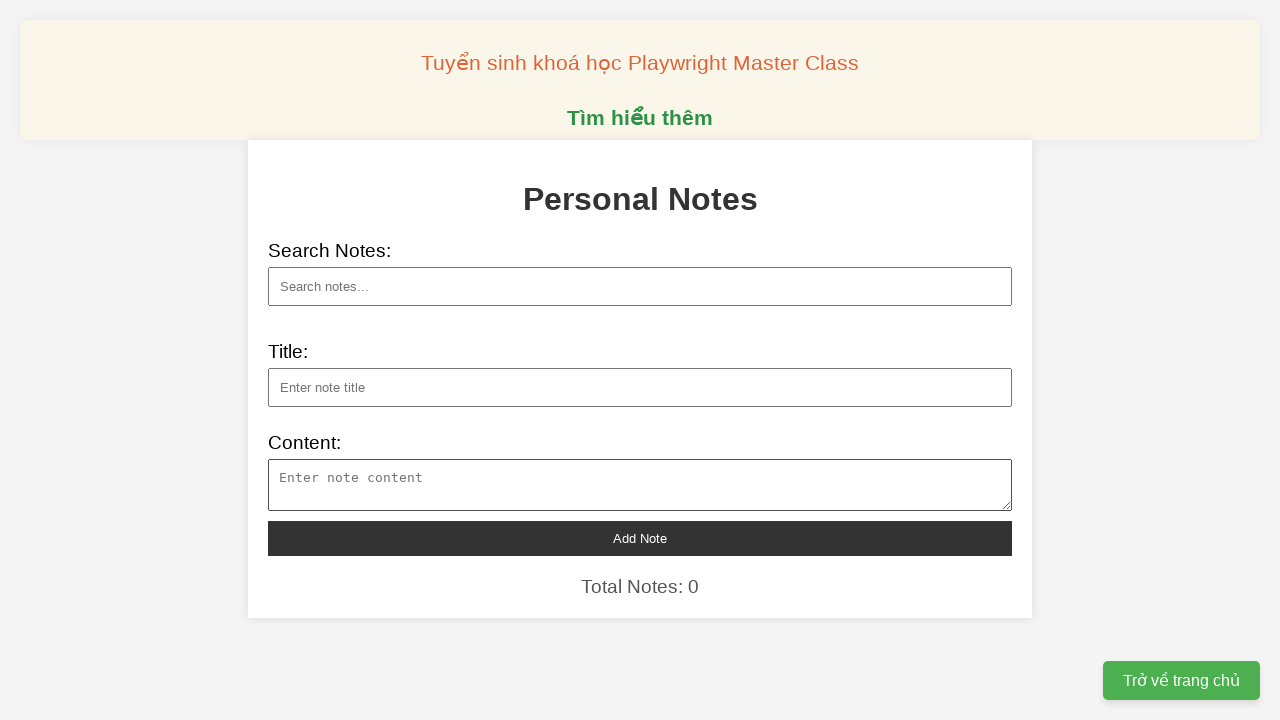

Personal notes page loaded successfully
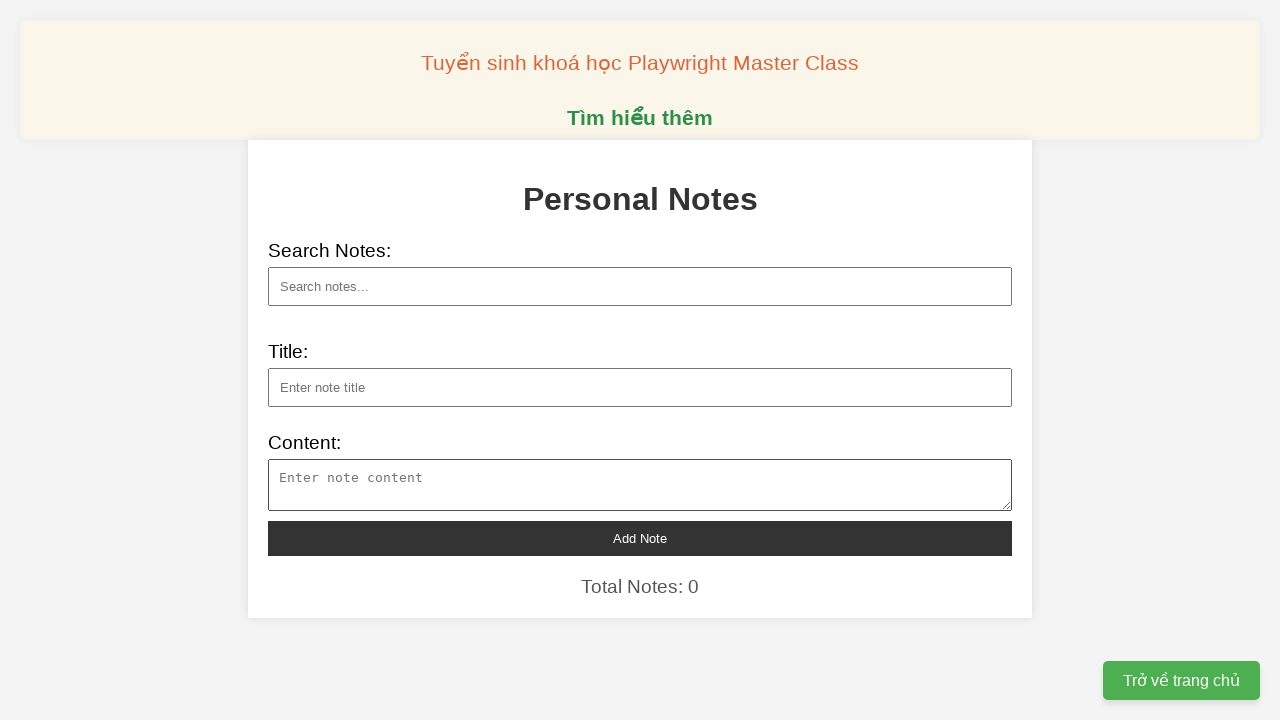

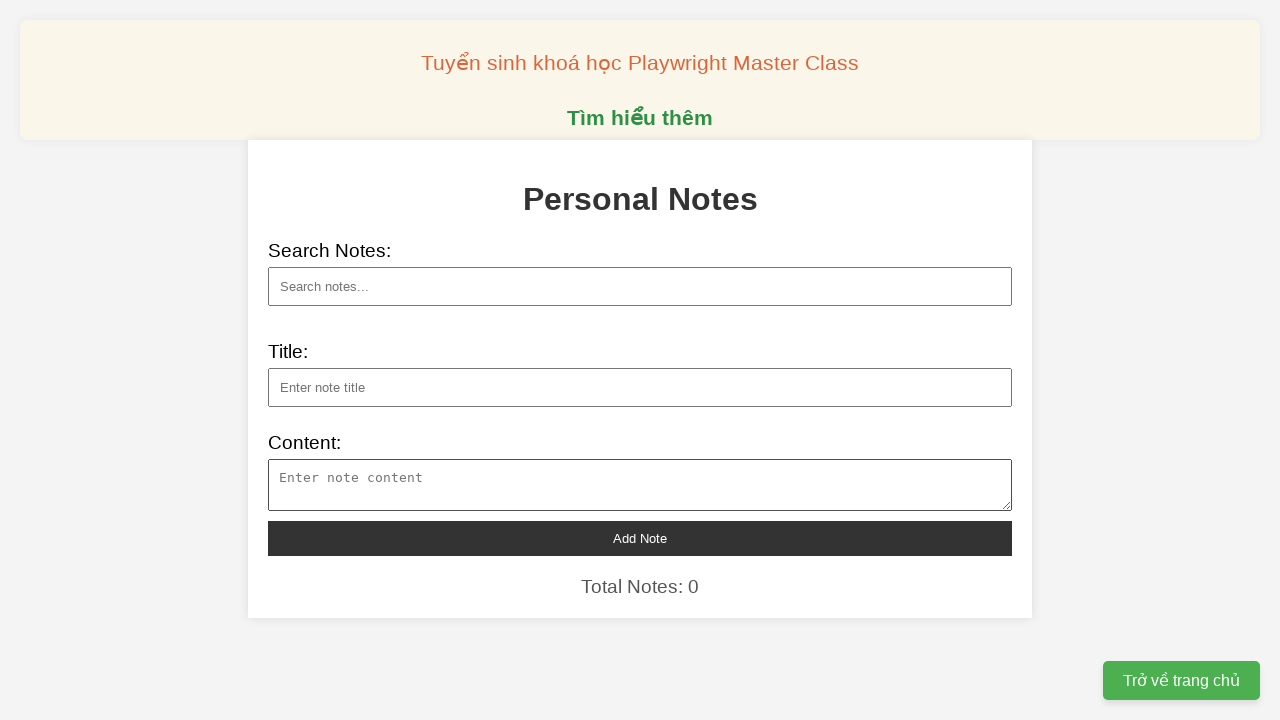